Tests radio button functionality by verifying the female radio button is displayed and enabled, then clicking it and confirming it becomes selected.

Starting URL: http://syntaxprojects.com/basic-radiobutton-demo.php

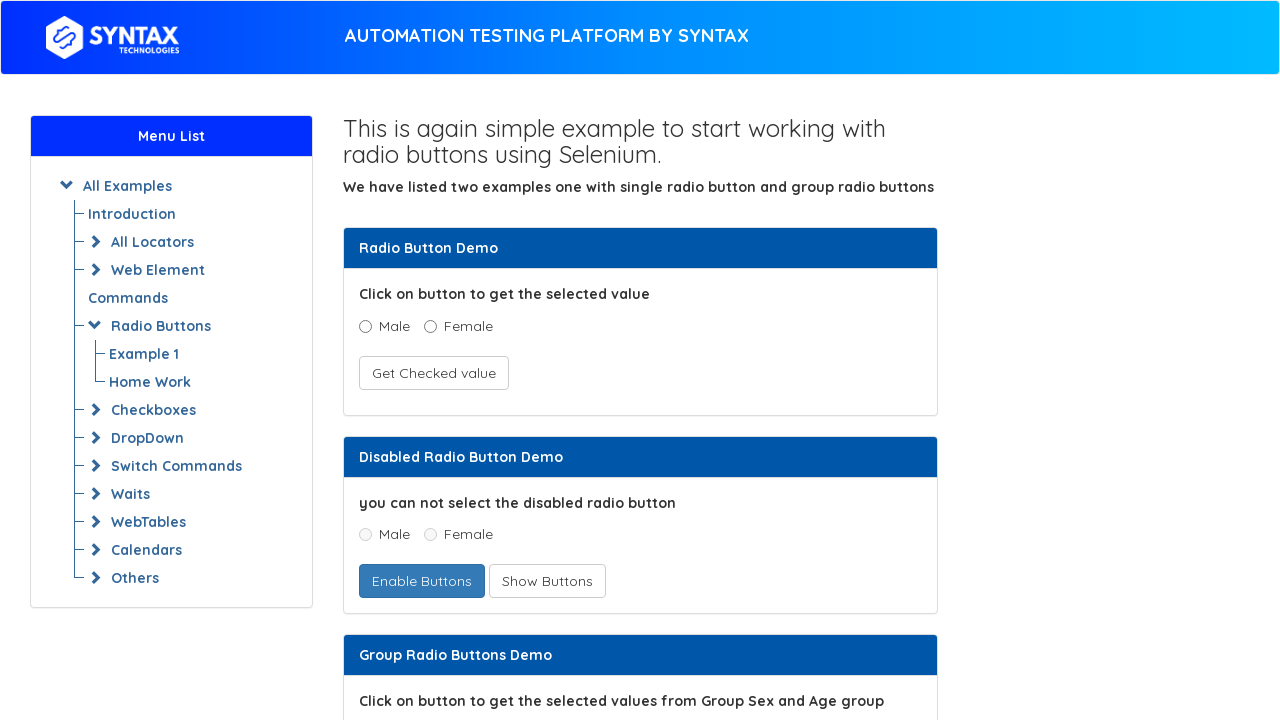

Located the female radio button element
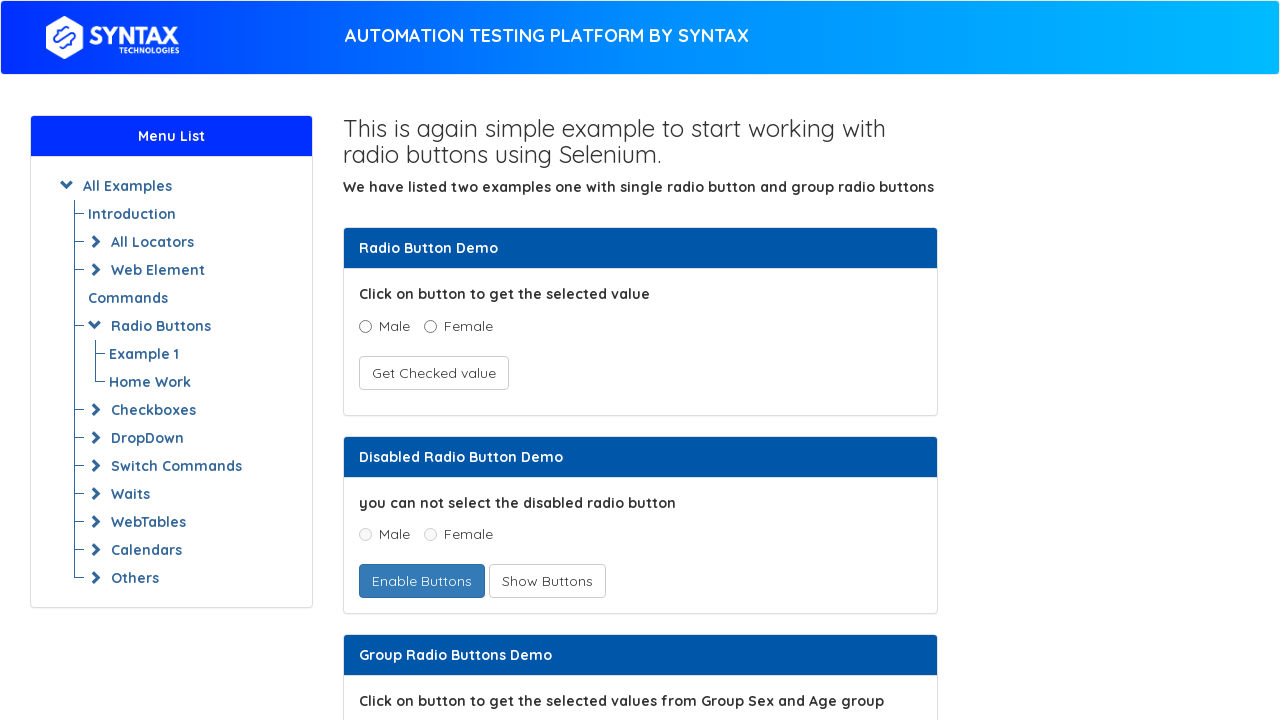

Verified female radio button is visible
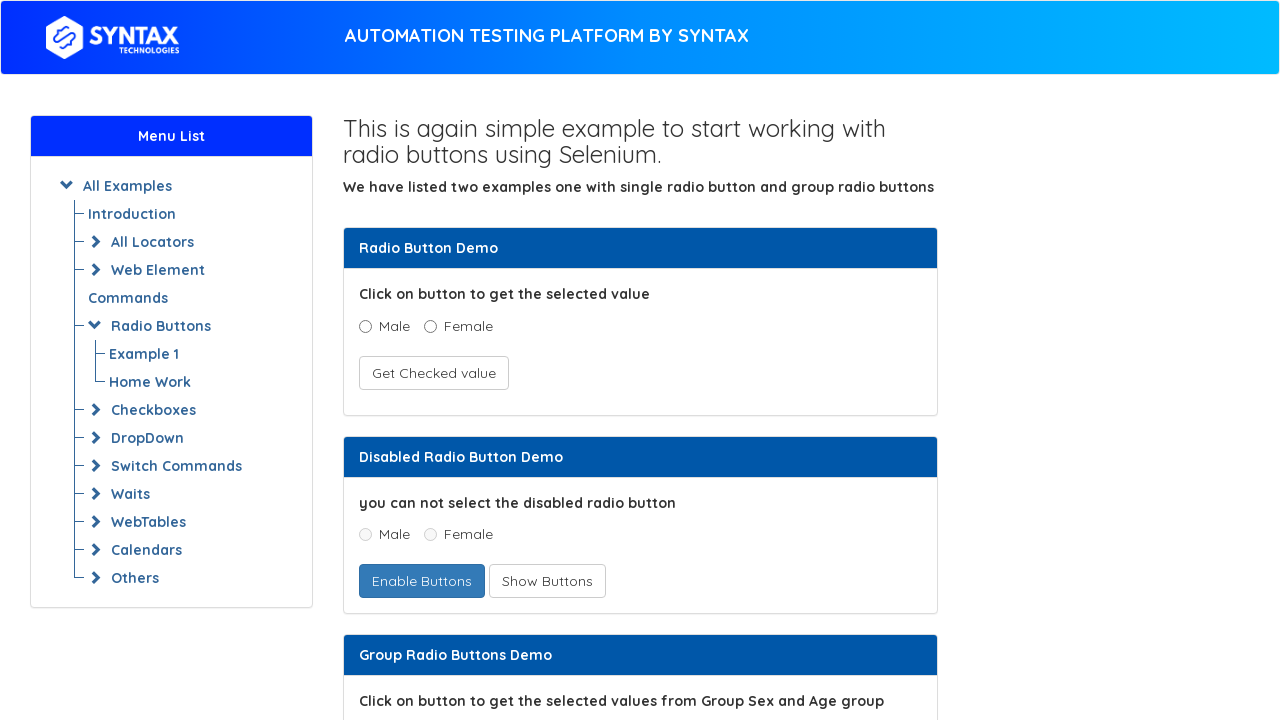

Confirmed female radio button is enabled
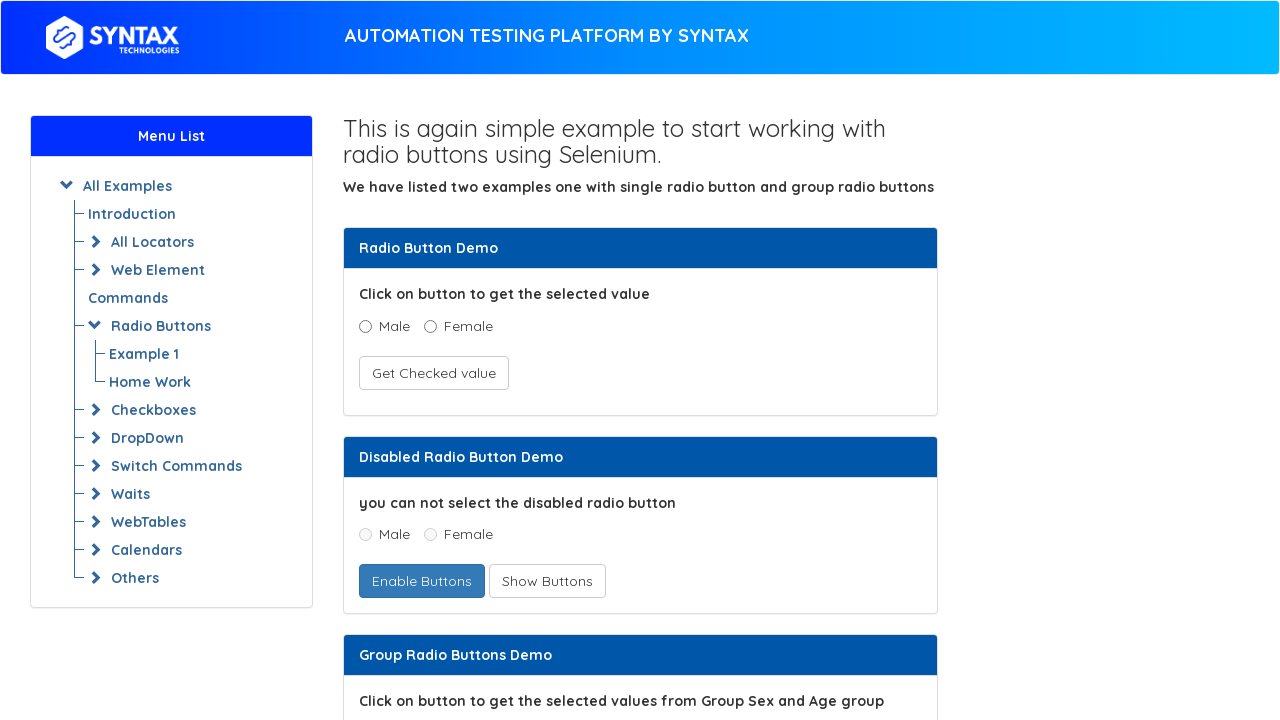

Clicked the female radio button at (430, 326) on xpath=//input[@value='Female'][@name='optradio']
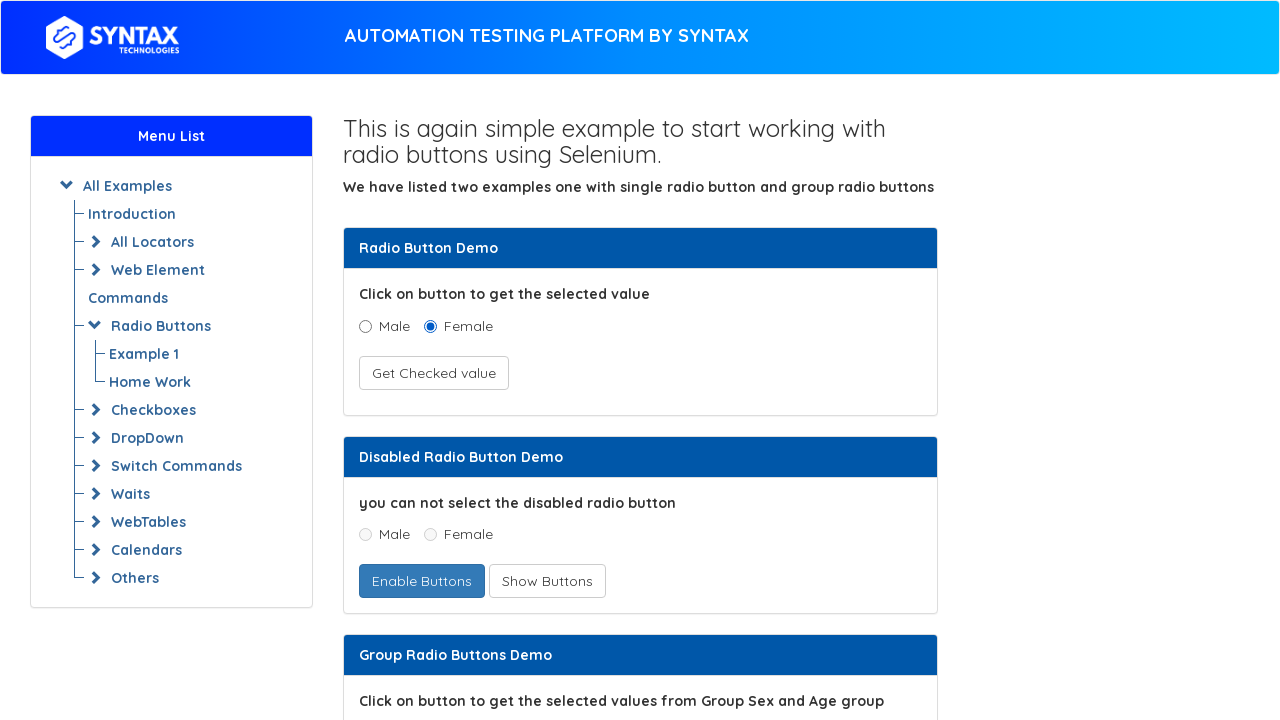

Confirmed female radio button is selected
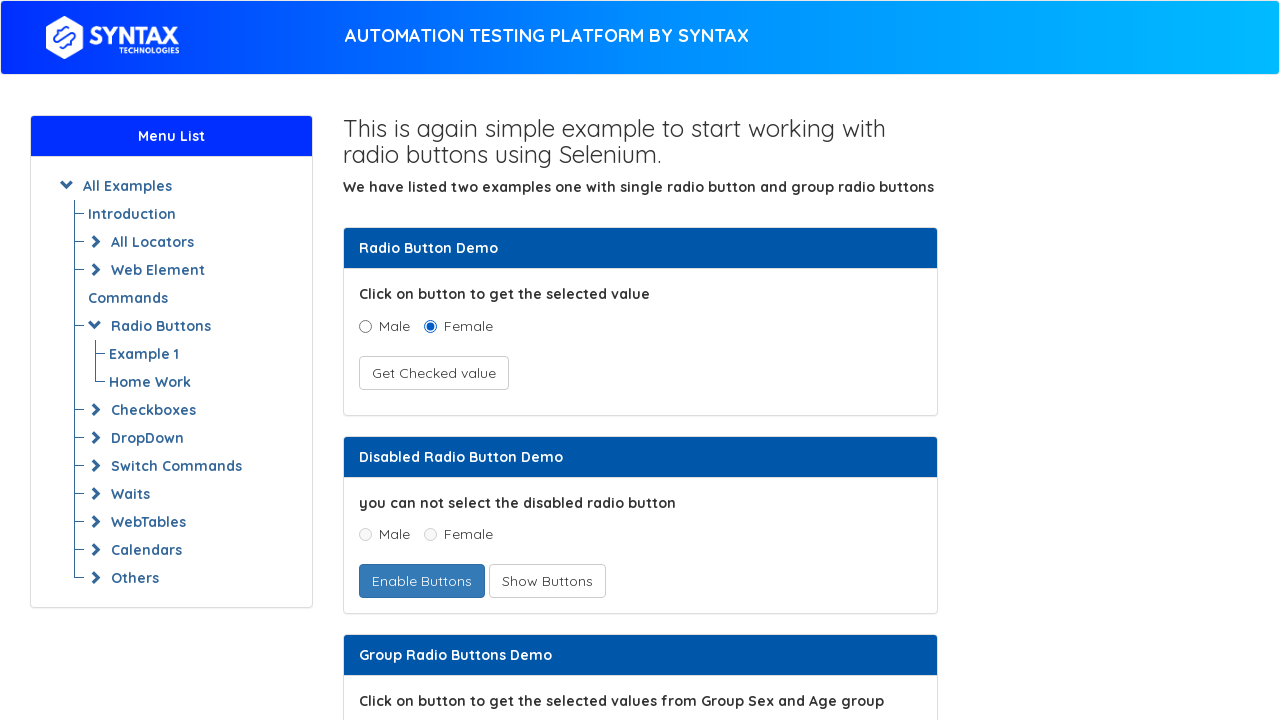

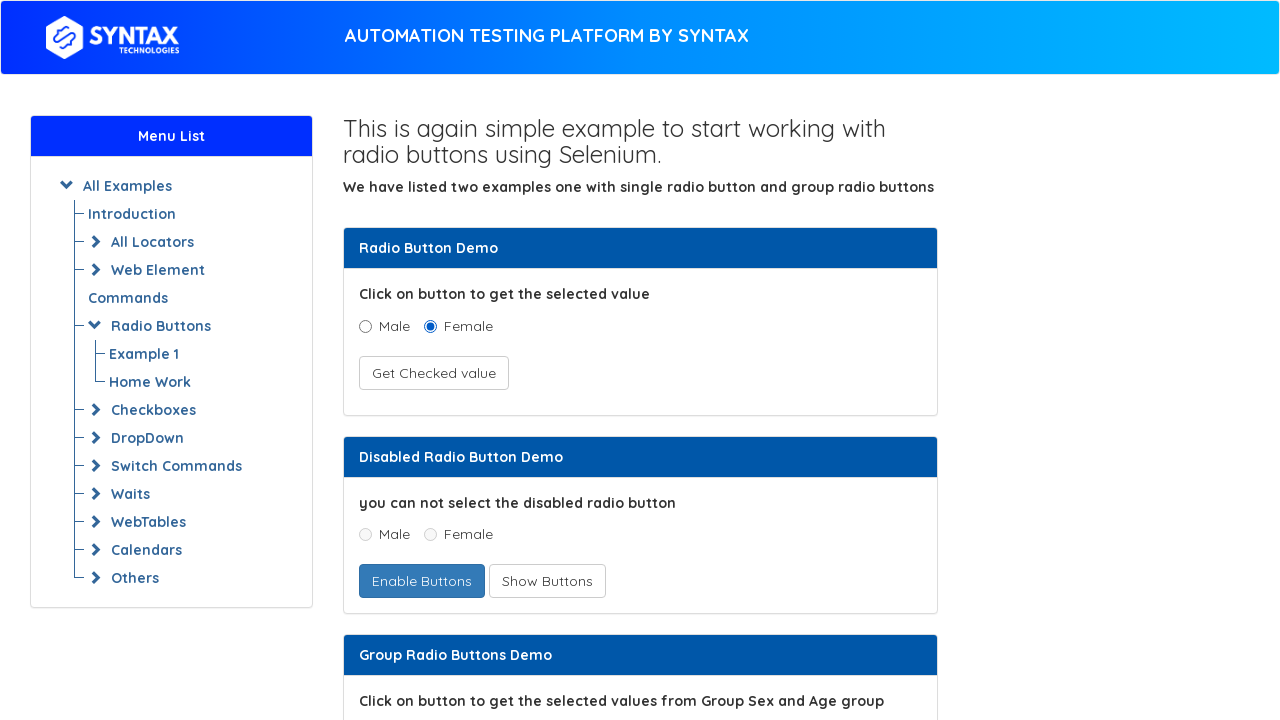